Tests web form interaction by typing text into an input field and verifying the page header text

Starting URL: https://www.selenium.dev/selenium/web/web-form.html

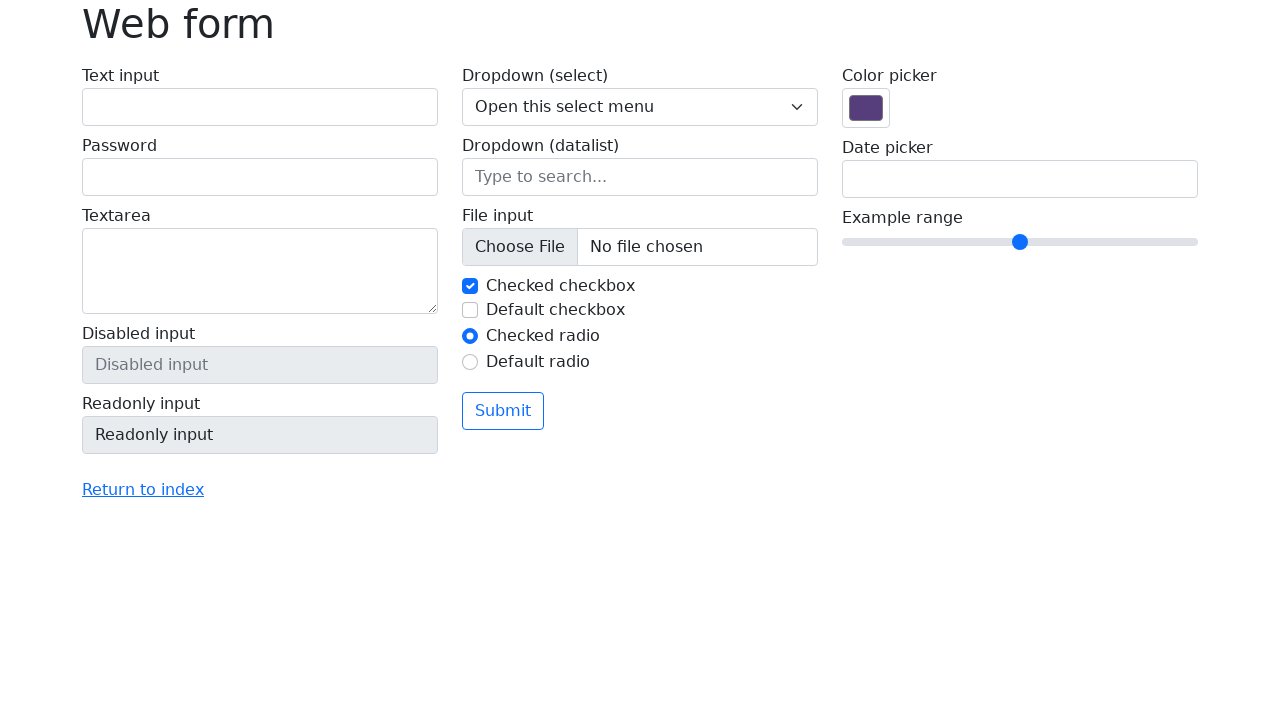

Filled text input field with 'Selenium is Great!' on #my-text-id
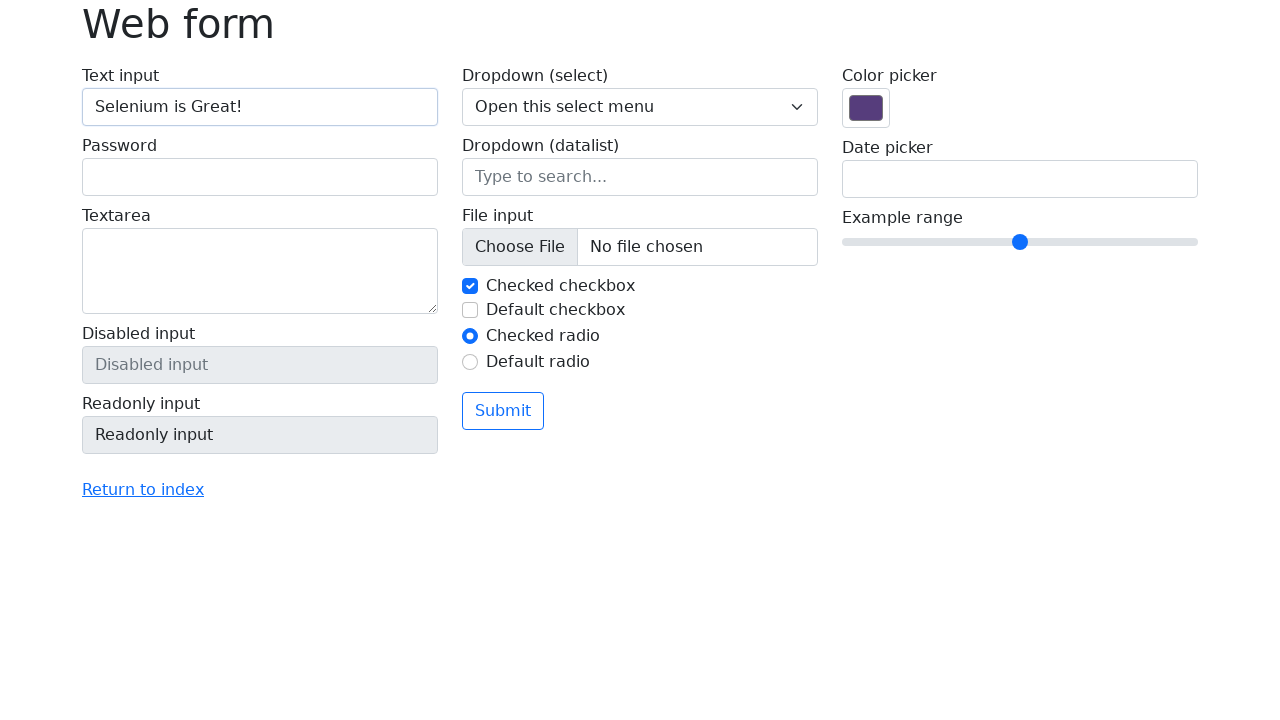

Retrieved page header text content
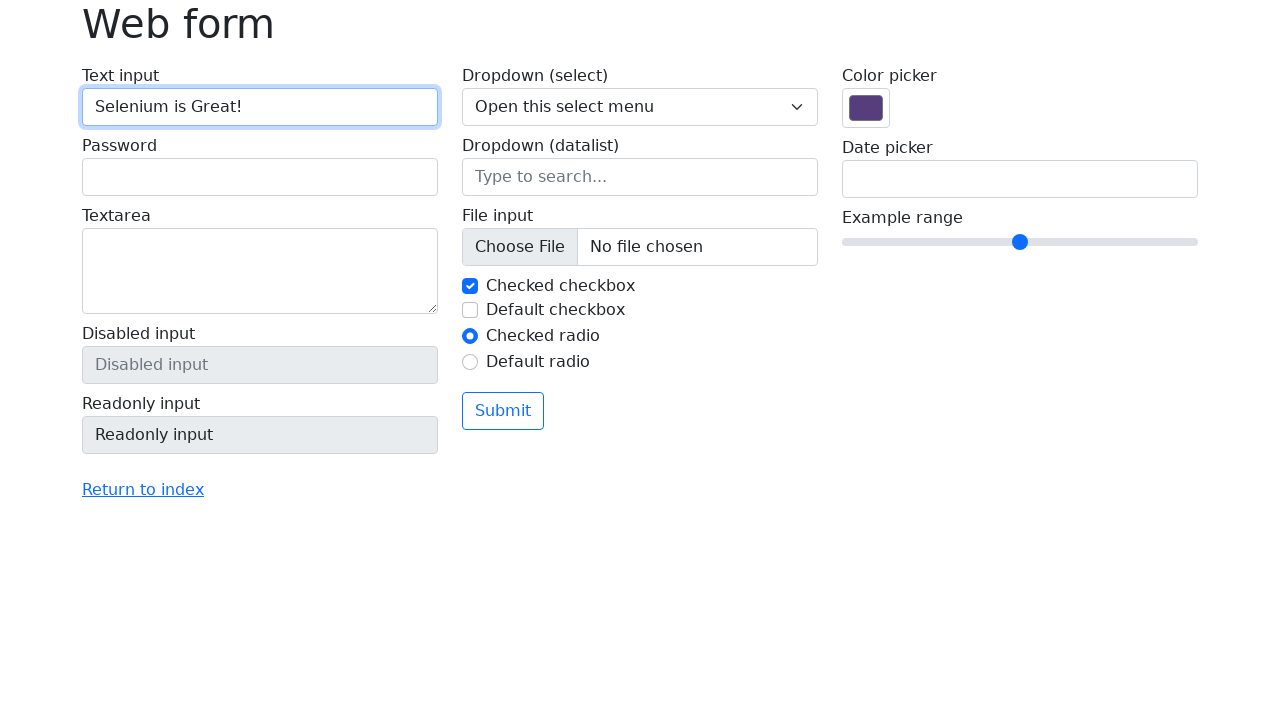

Verified page header text is 'Web form'
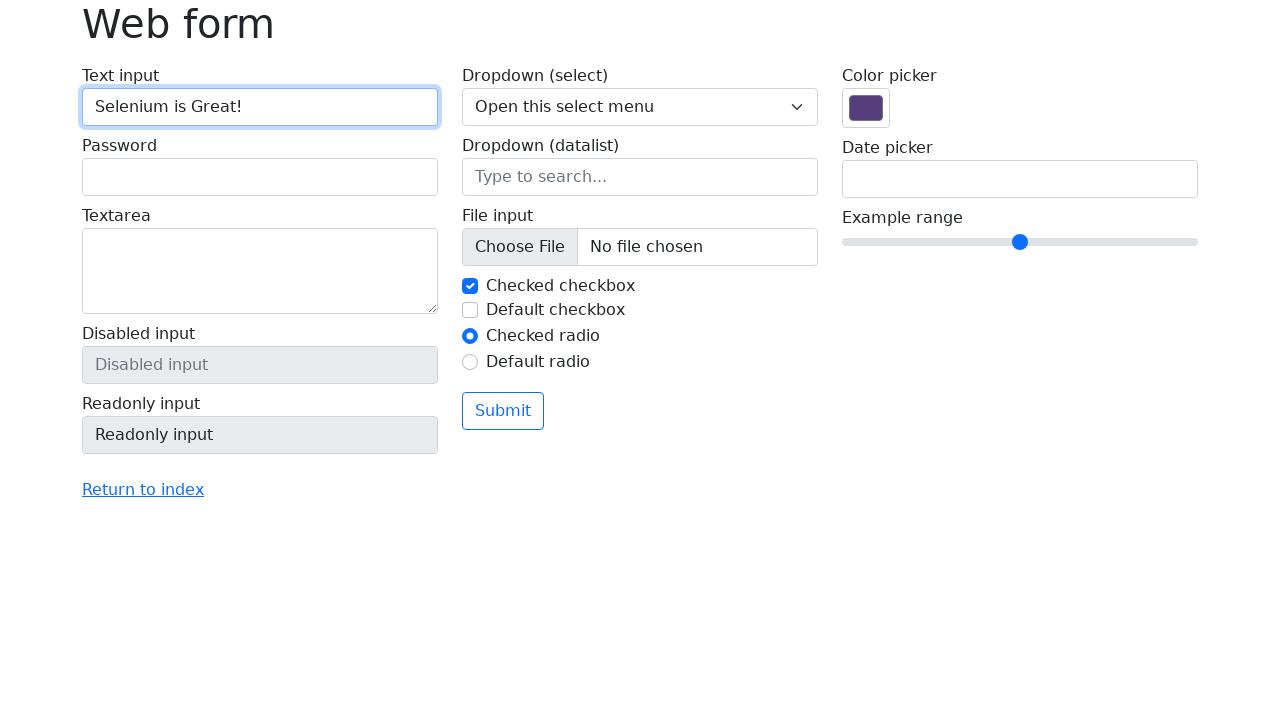

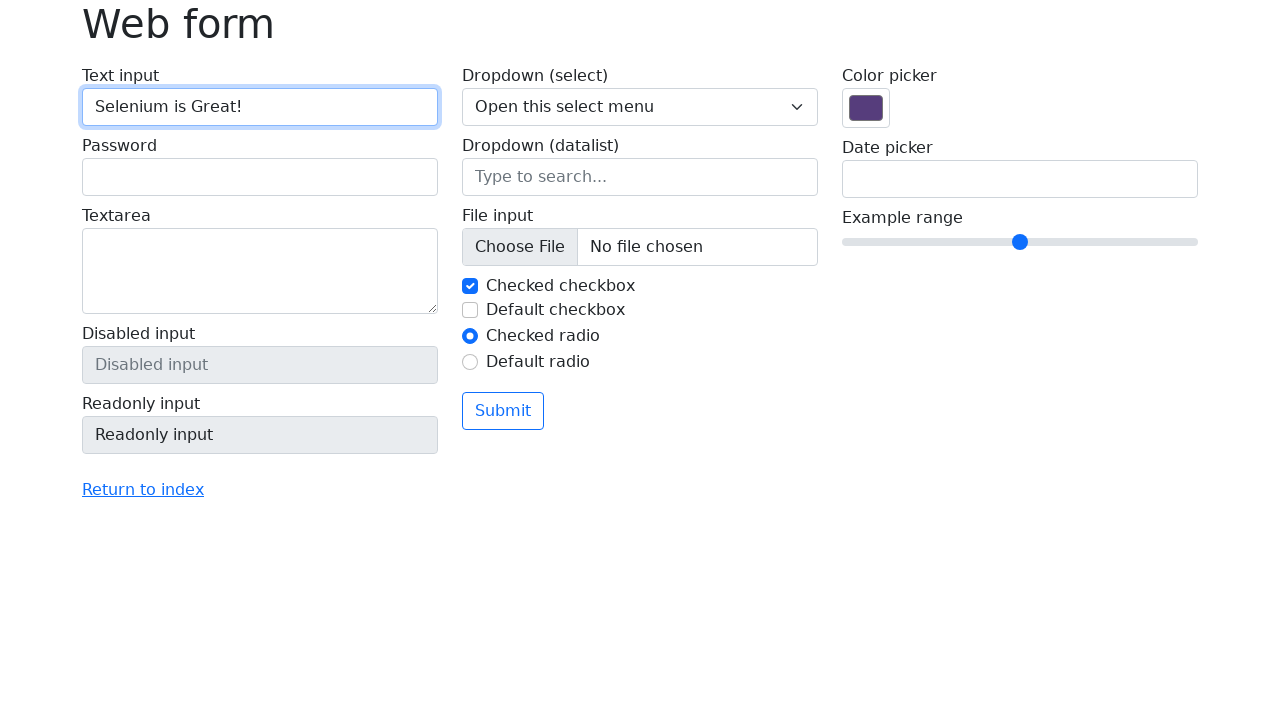